Tests the confirm password input field on the account creation page by filling it with a test password

Starting URL: https://wavingtest.github.io/system-healing-test/account.html

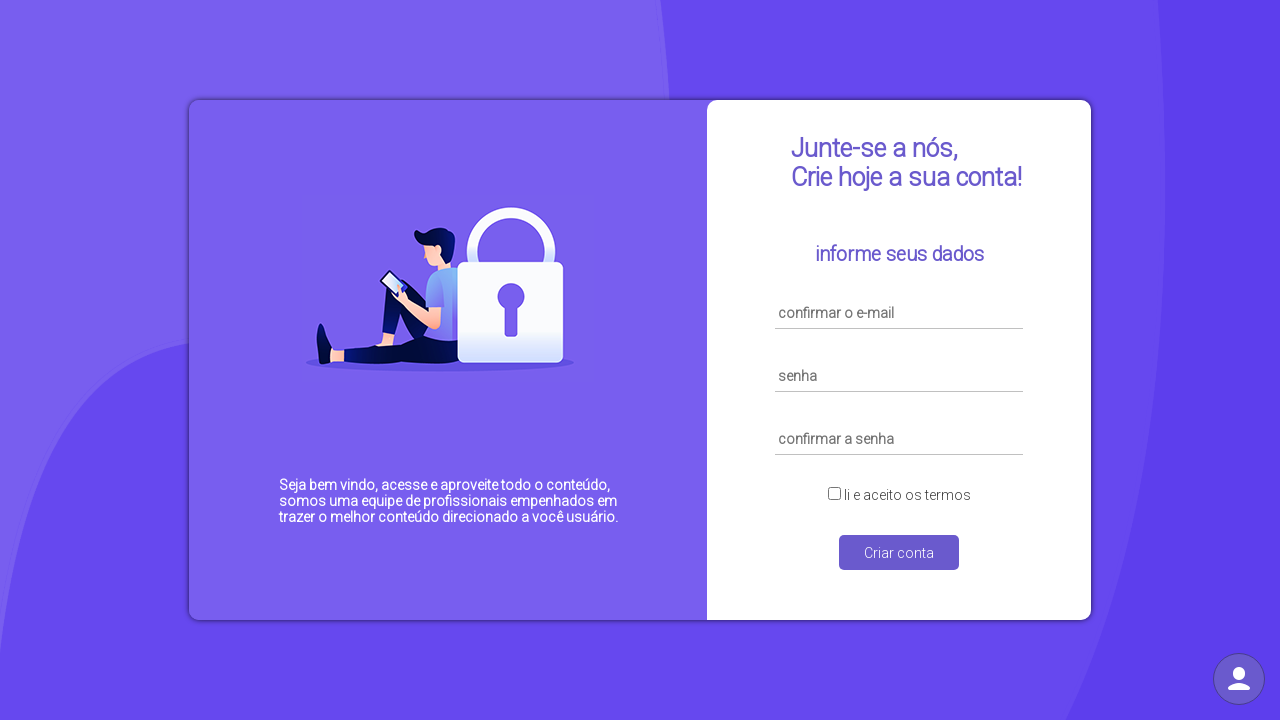

Waited for confirm password field to appear
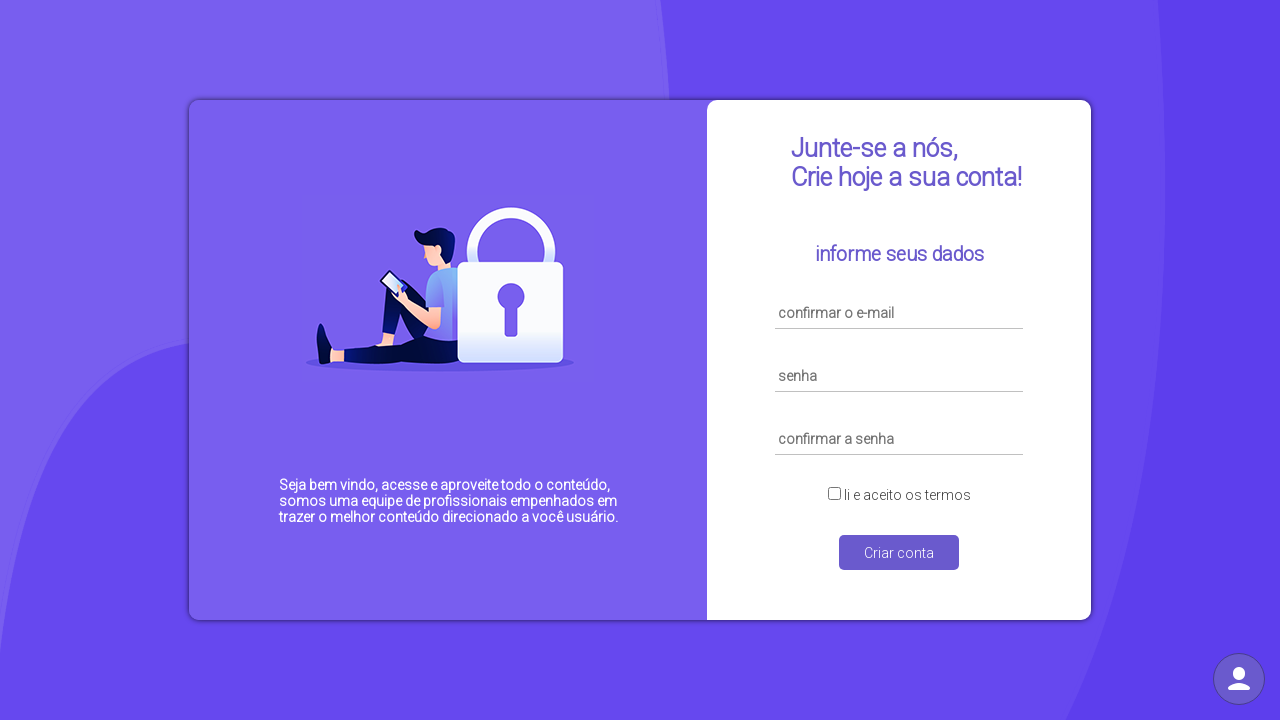

Filled confirm password field with test password
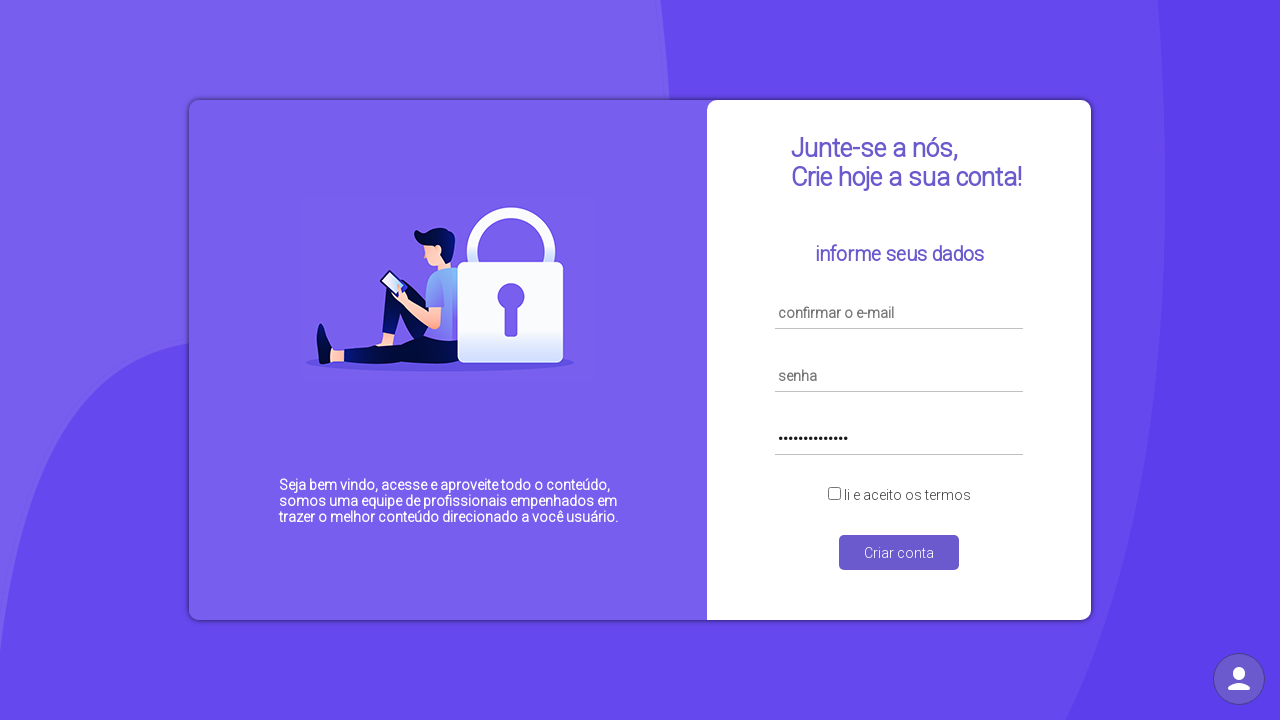

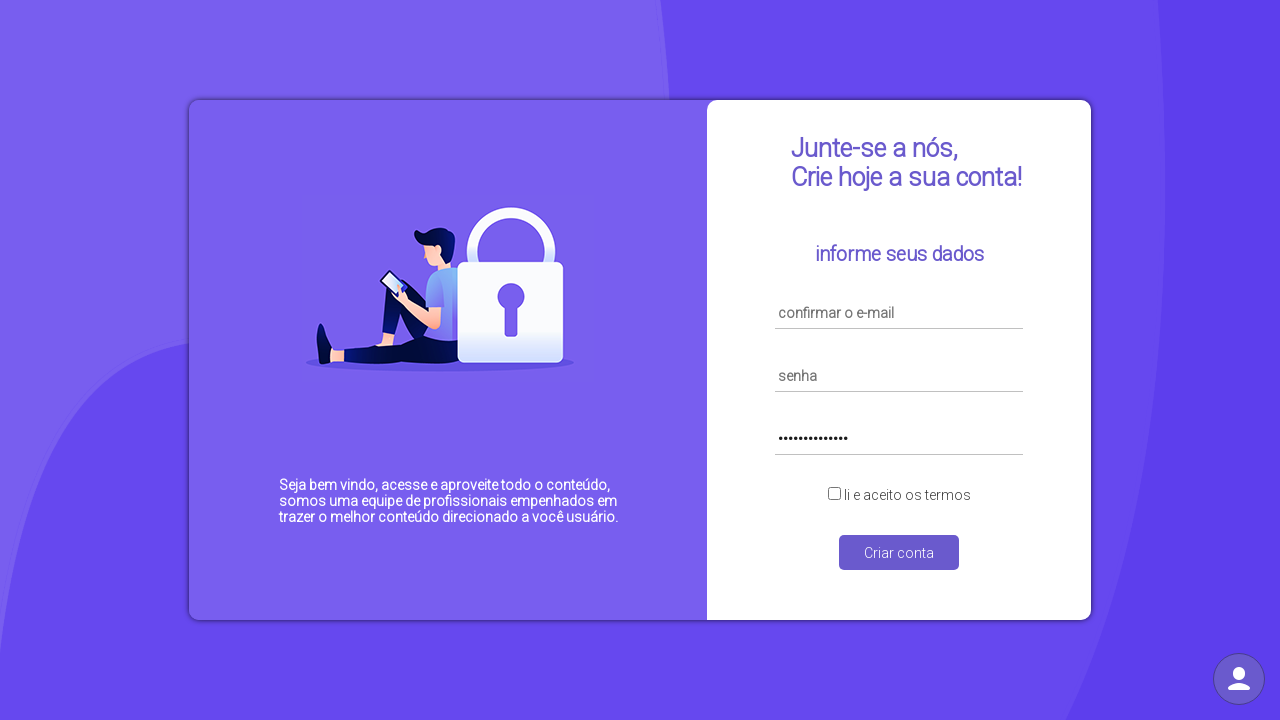